Tests drag and drop functionality using click-and-hold, move, and release actions to move an element

Starting URL: https://jqueryui.com/droppable/

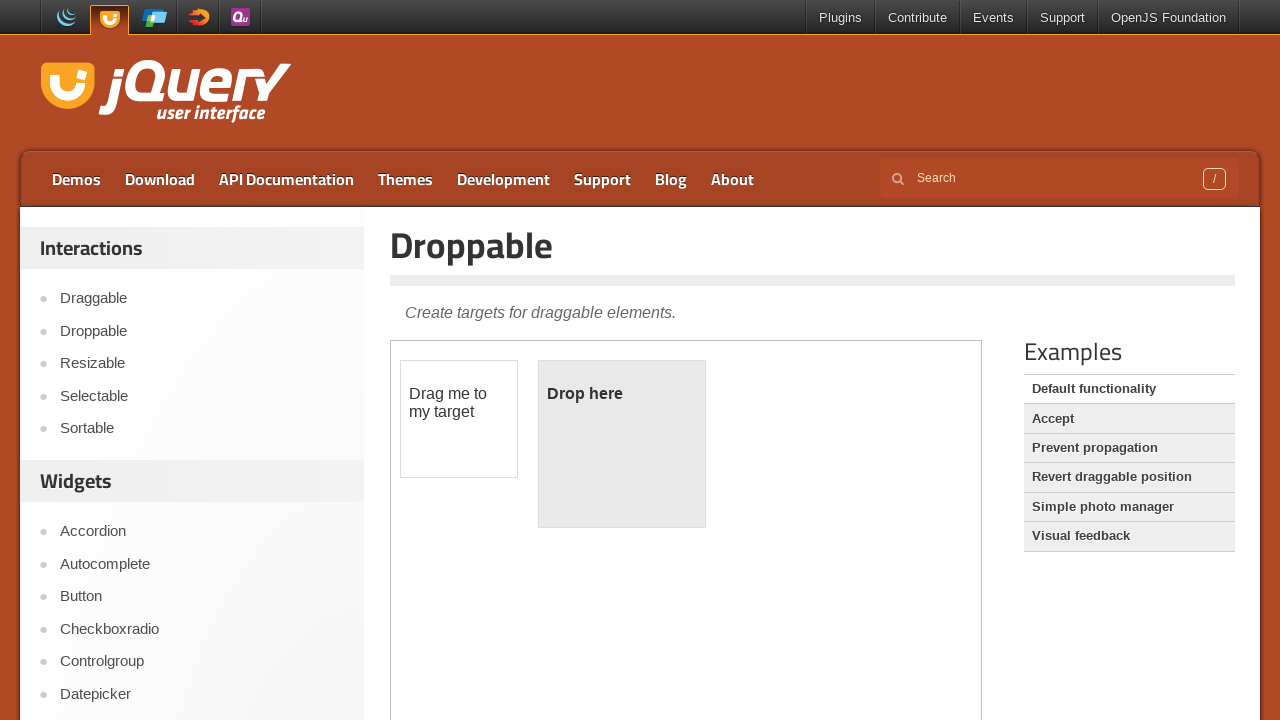

Located the first iframe on the page
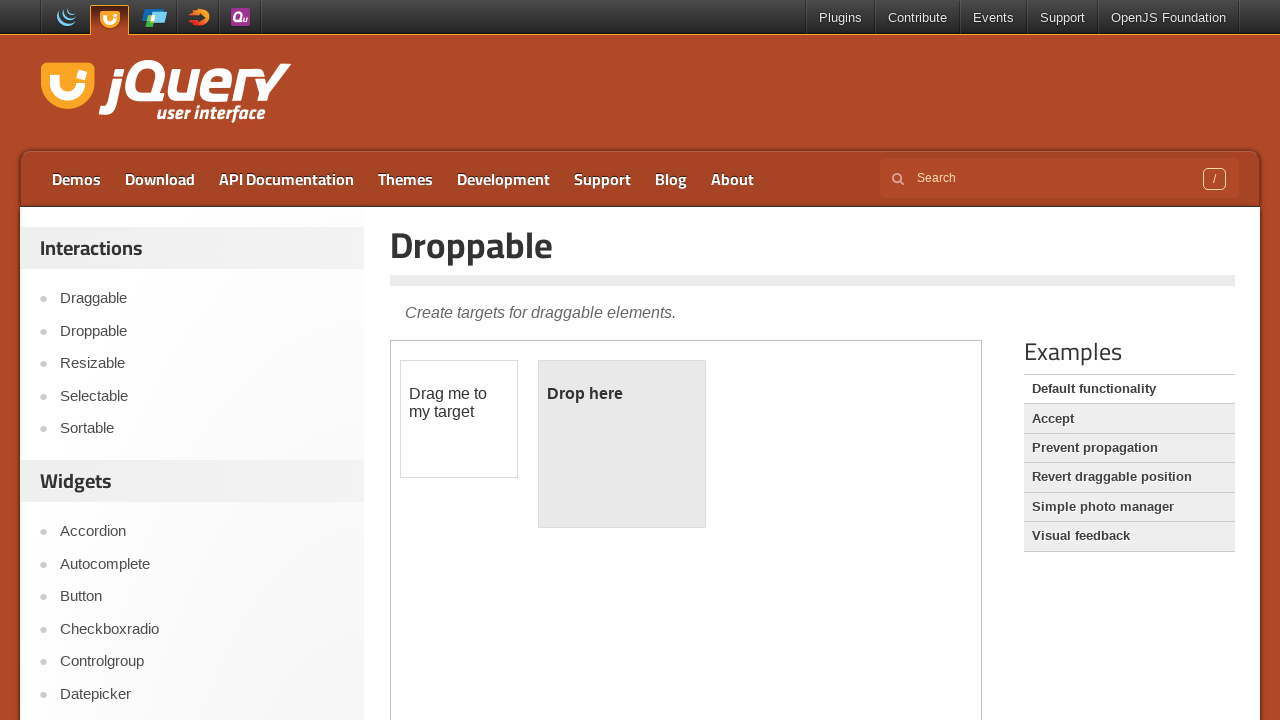

Located the draggable element with id 'draggable'
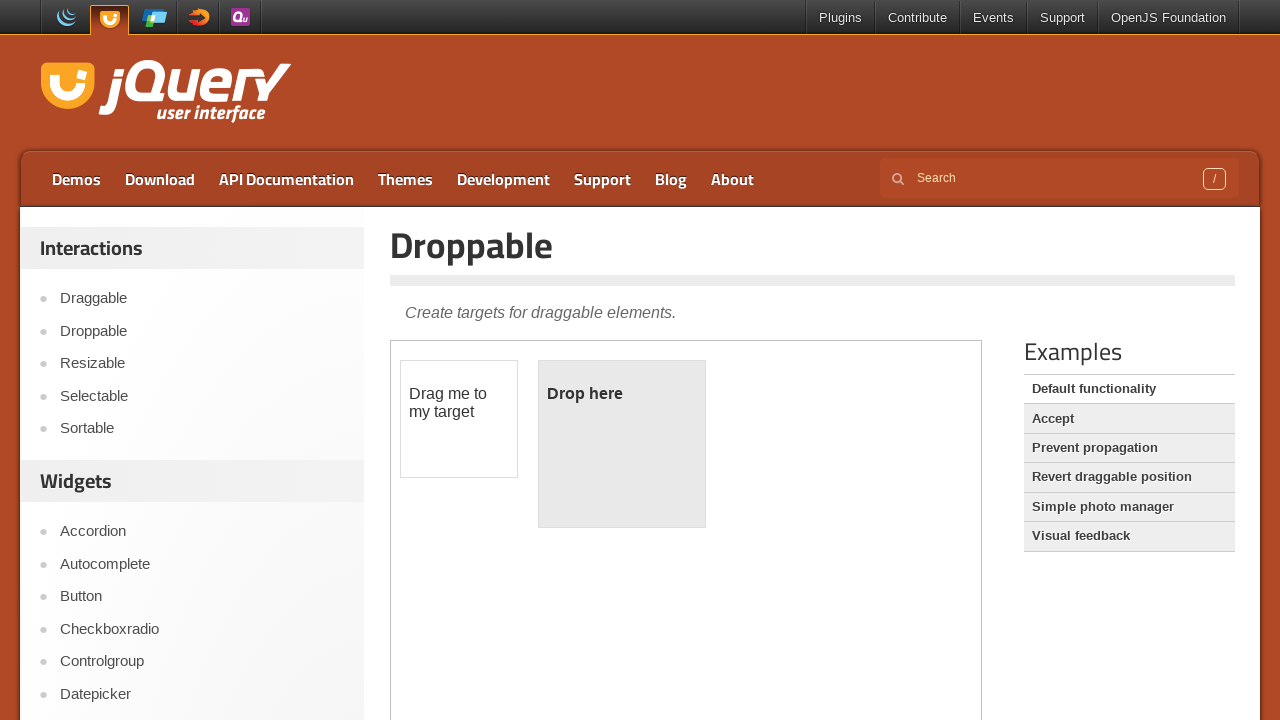

Located the droppable element with id 'droppable'
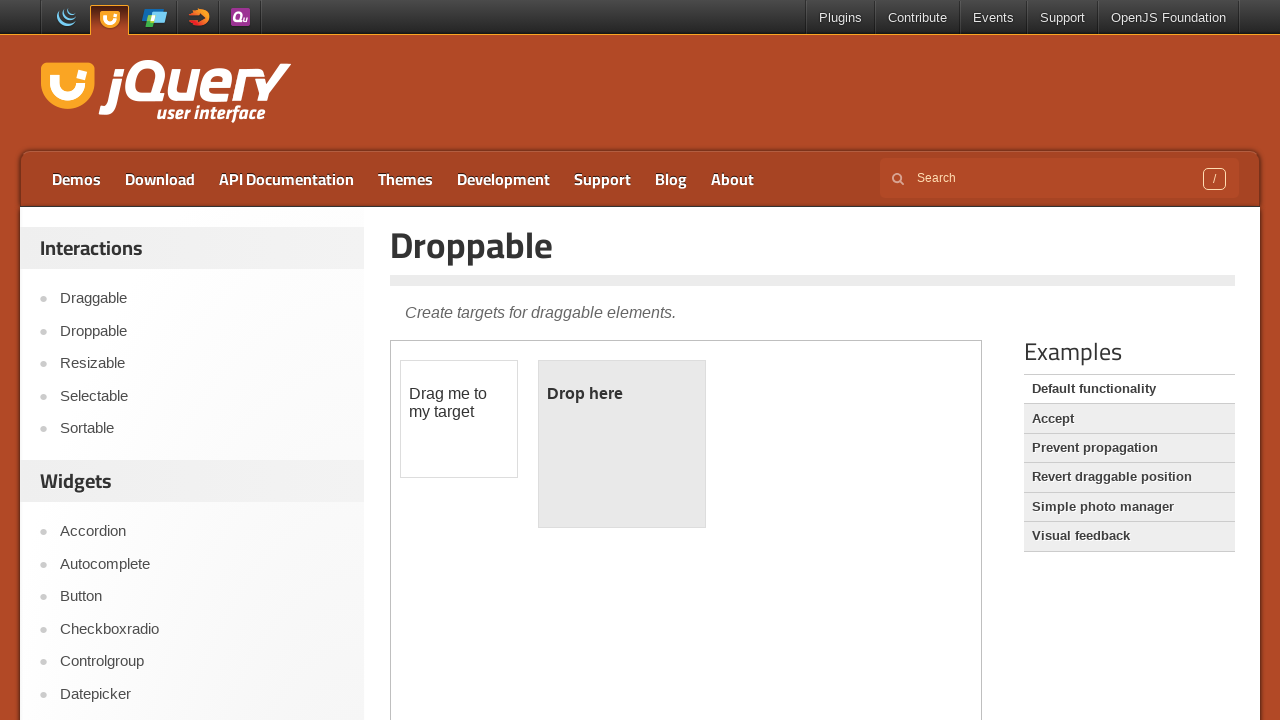

Hovered over the draggable element at (459, 419) on iframe >> nth=0 >> internal:control=enter-frame >> xpath=//div[@id='draggable']
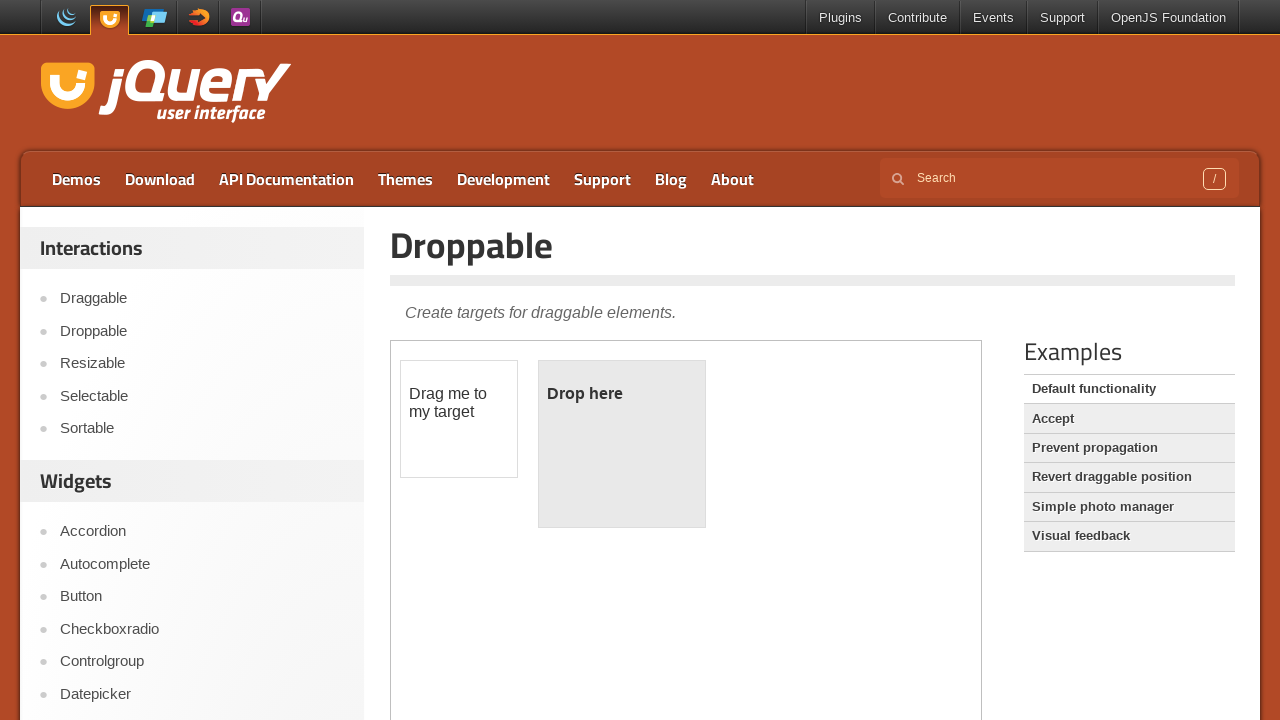

Pressed and held mouse button down on draggable element at (459, 419)
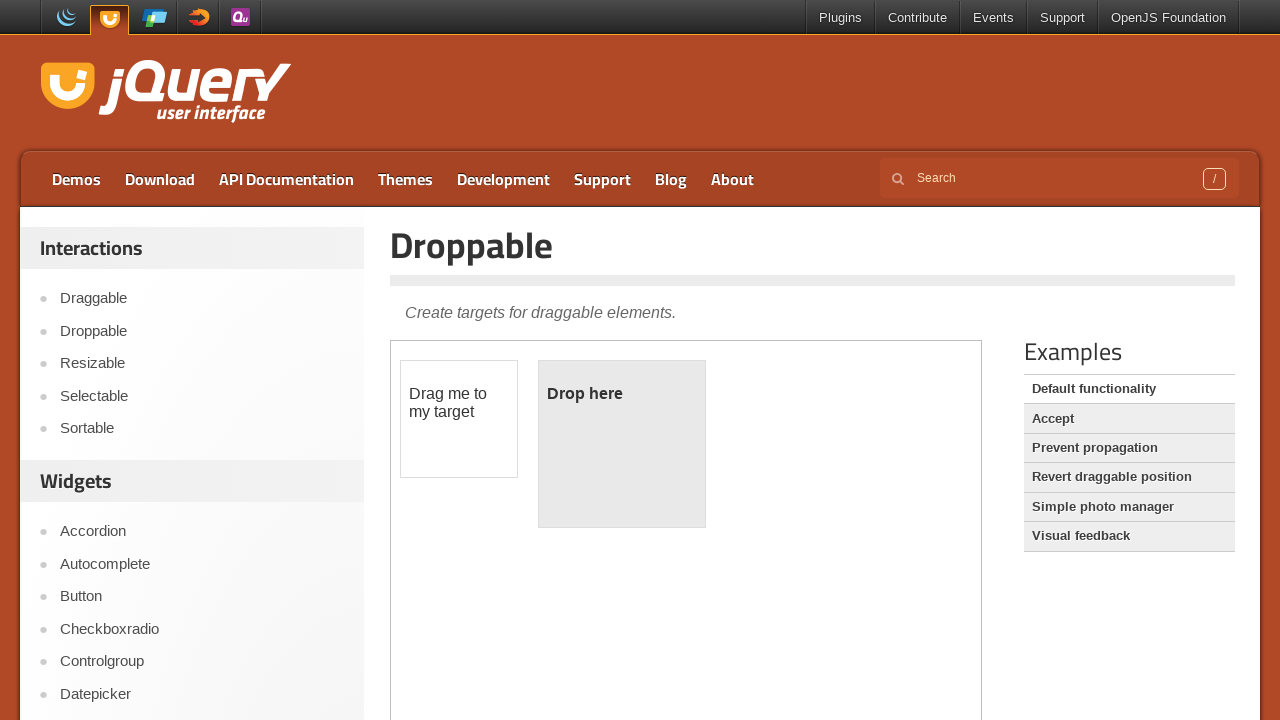

Moved mouse to hover over the droppable element at (622, 444) on iframe >> nth=0 >> internal:control=enter-frame >> xpath=//div[@id='droppable']
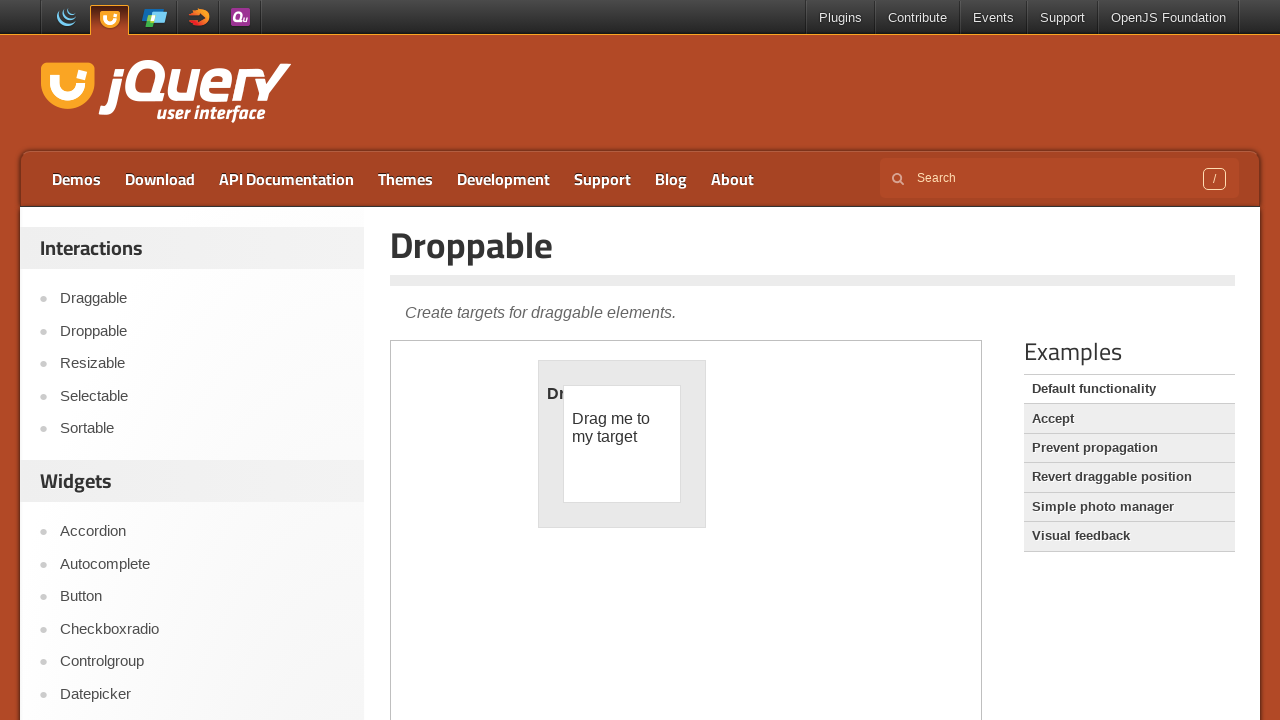

Released mouse button to complete drag and drop at (622, 444)
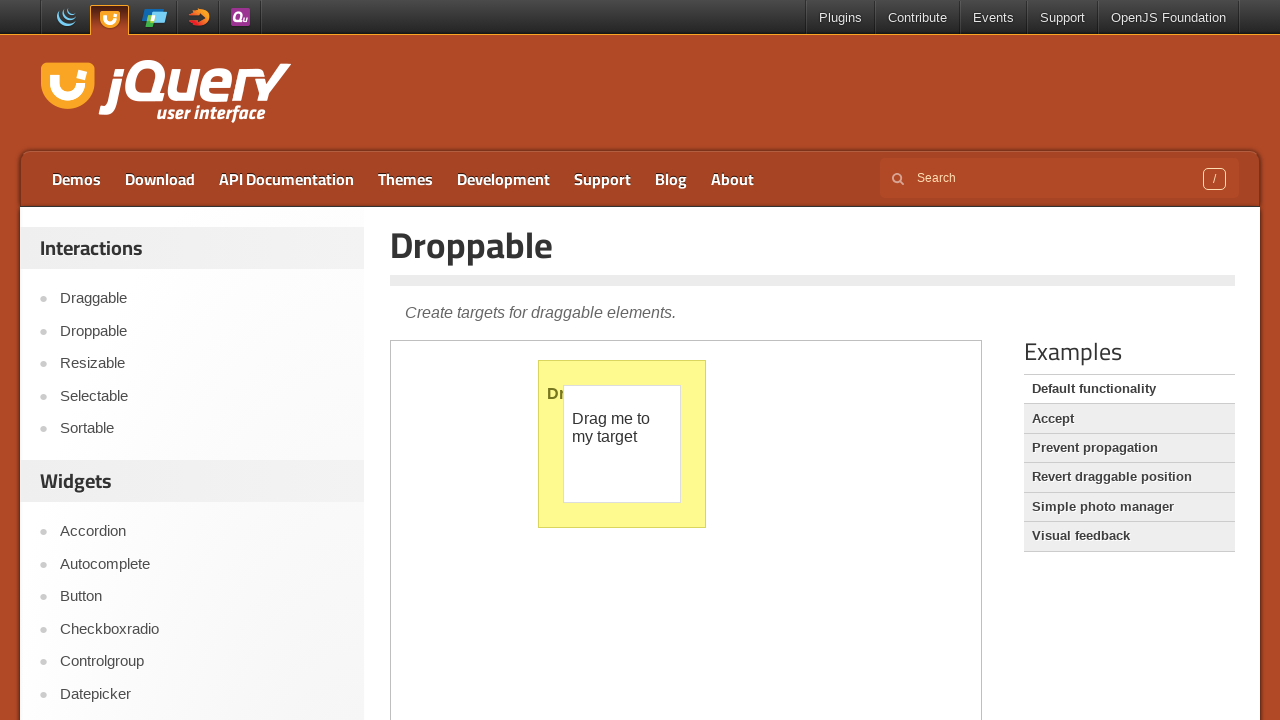

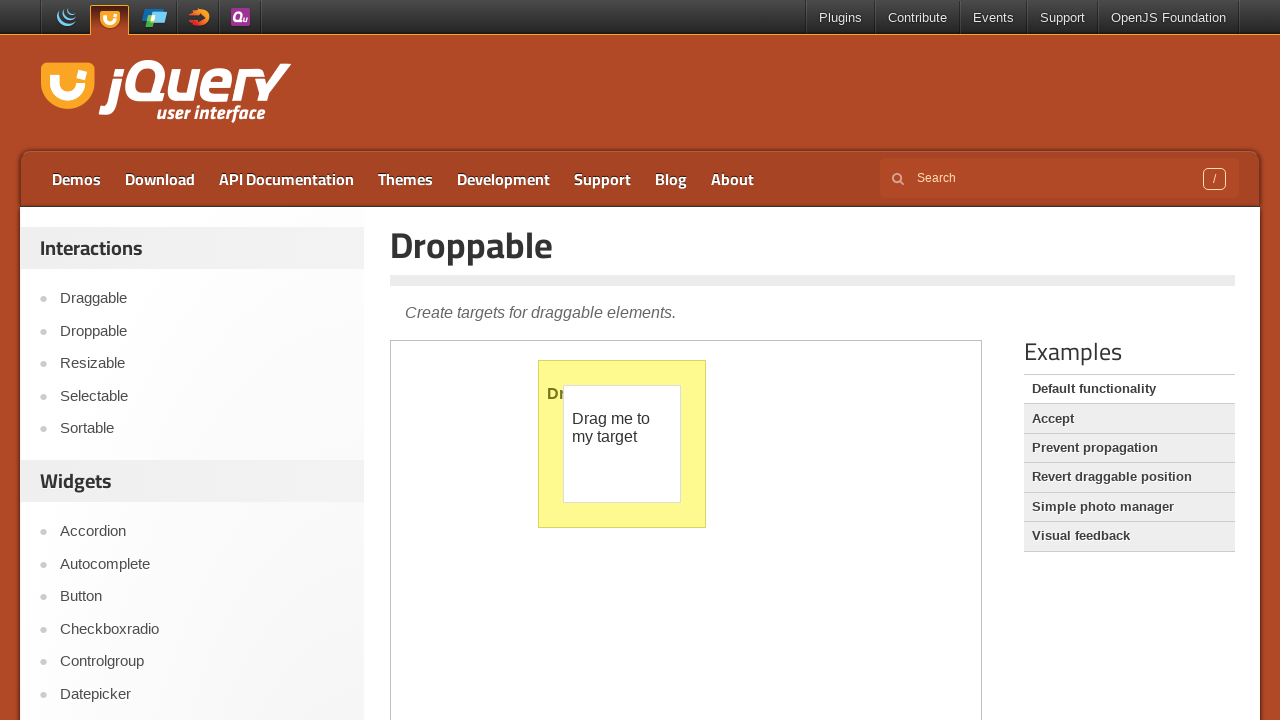